Tests adding a new todo item by filling the input and pressing Enter, then verifying the item is visible

Starting URL: https://todomvc.com/examples/react/dist/

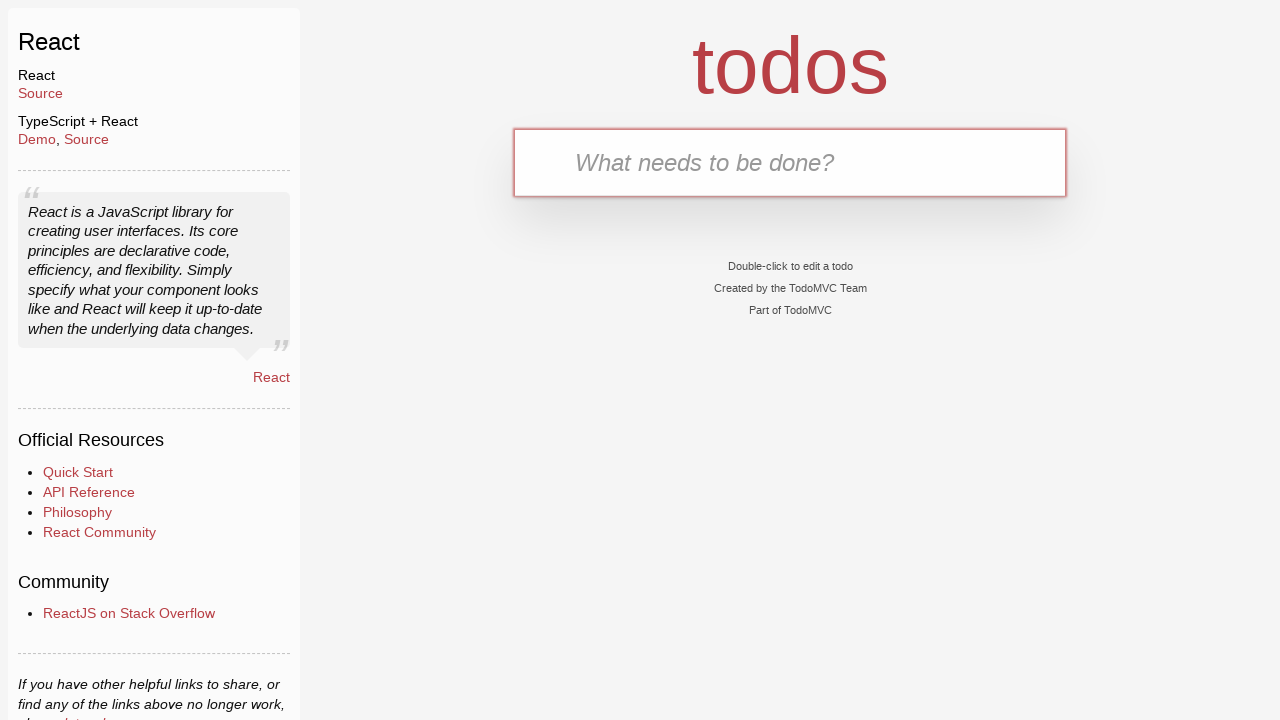

Navigated to TodoMVC React application
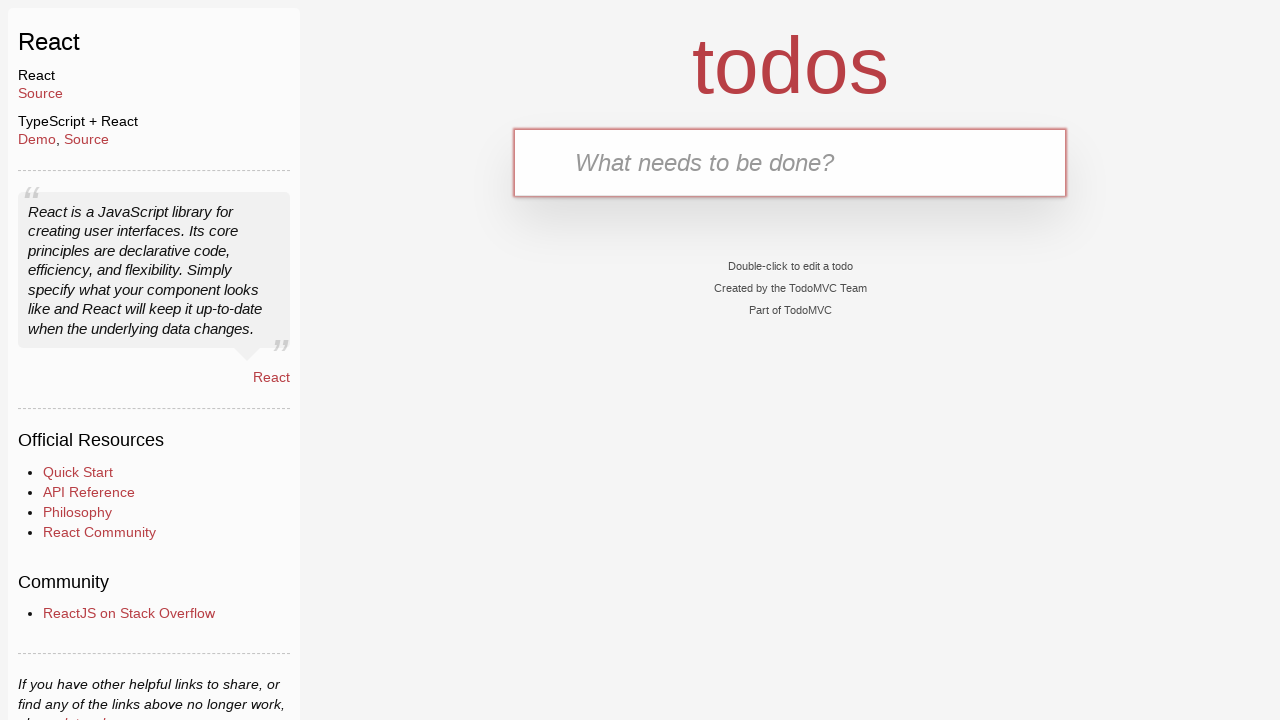

Filled new todo input with 'hi' on internal:label="New Todo Input"i
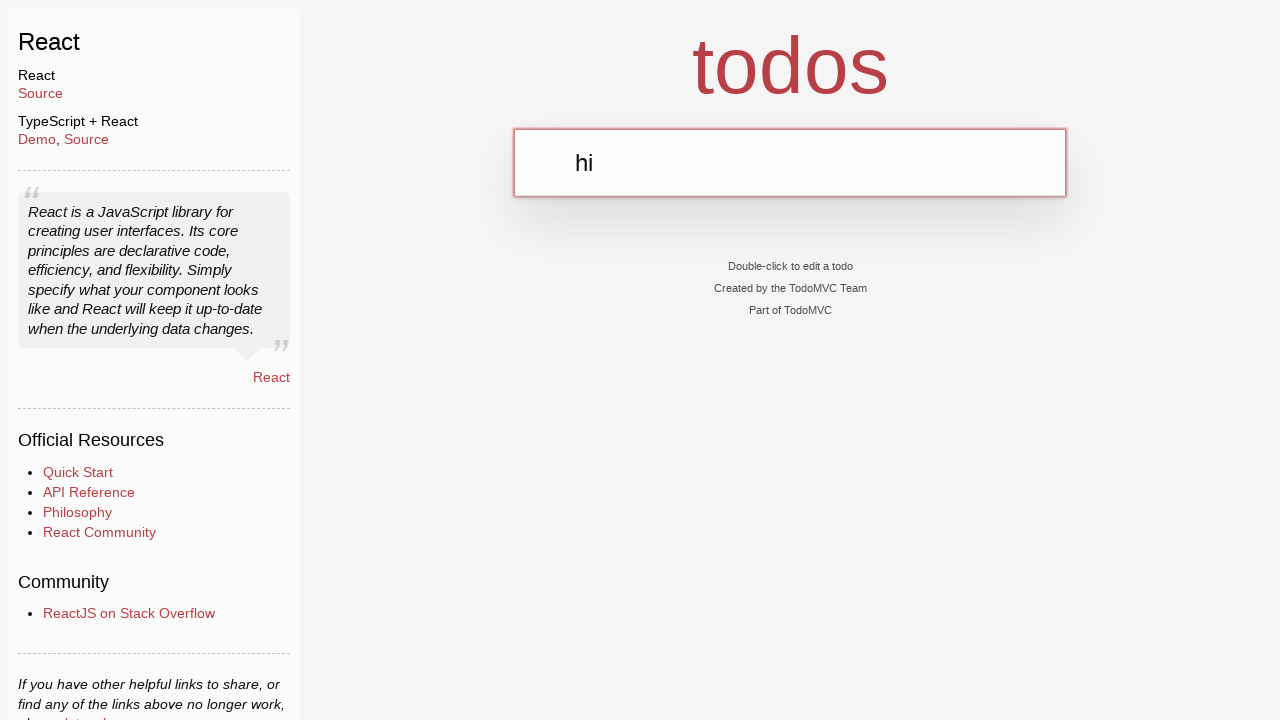

Pressed Enter to add the todo item on internal:label="New Todo Input"i
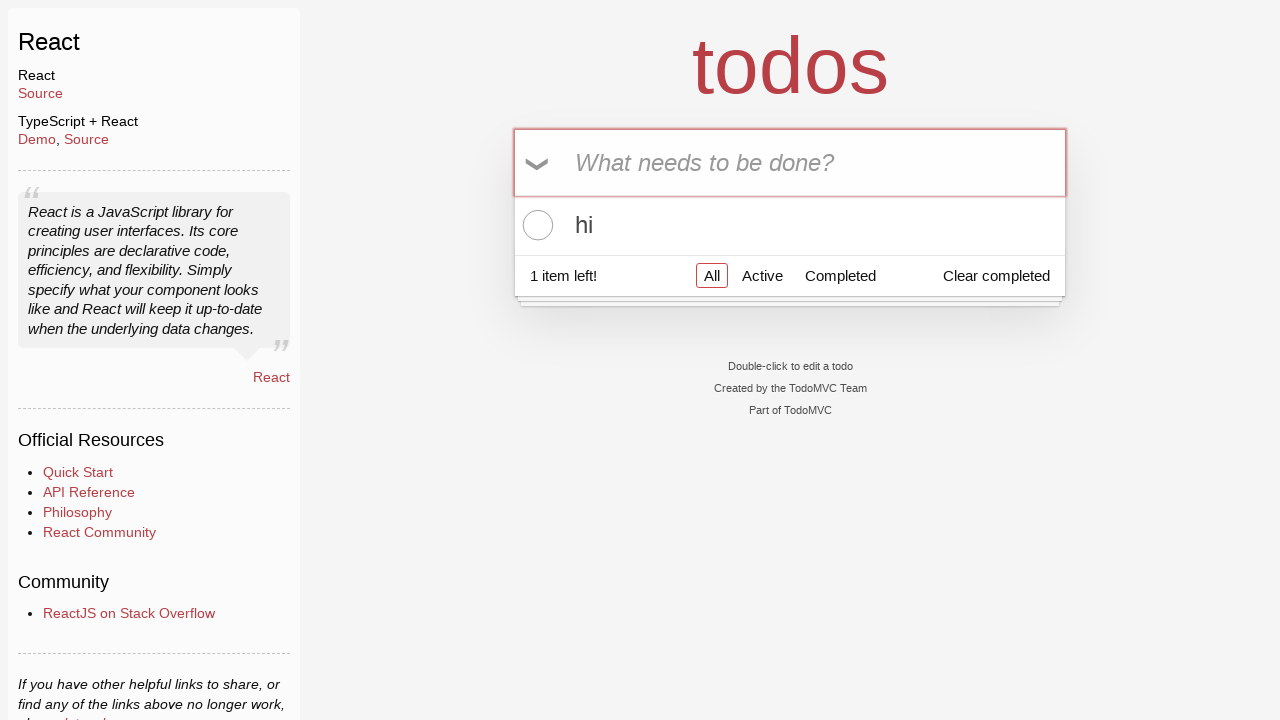

Todo item is now visible in the list
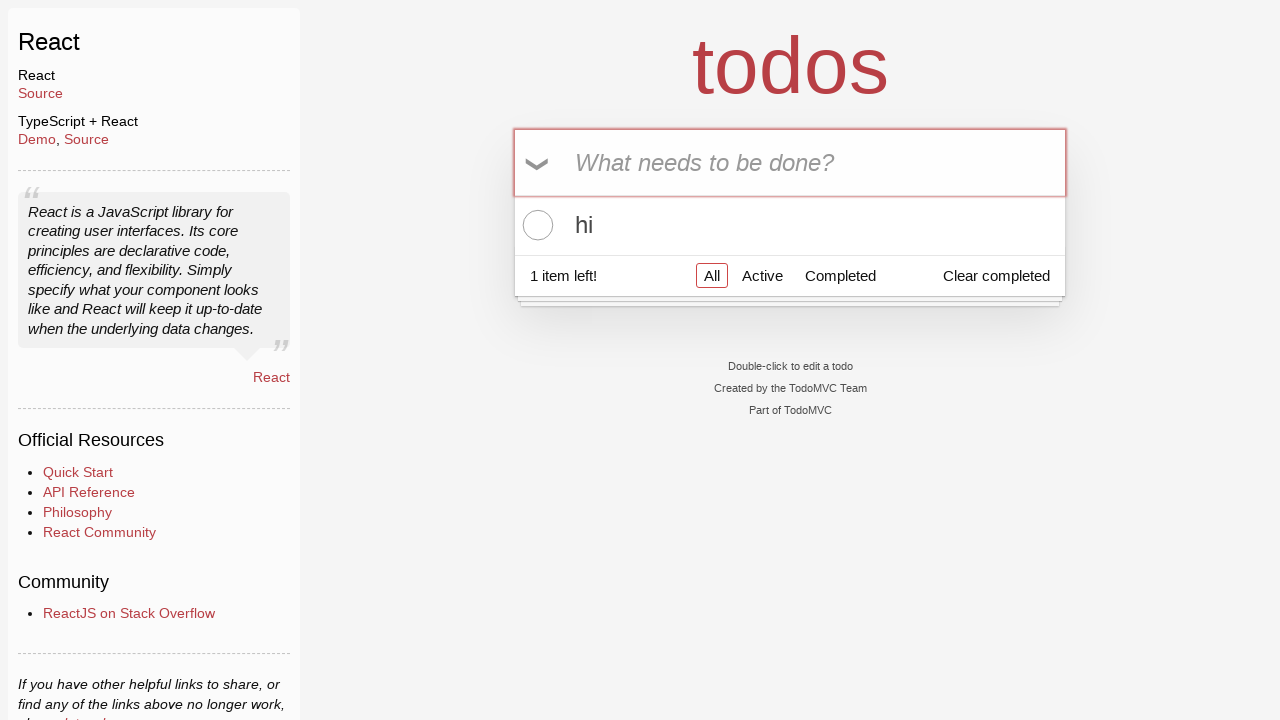

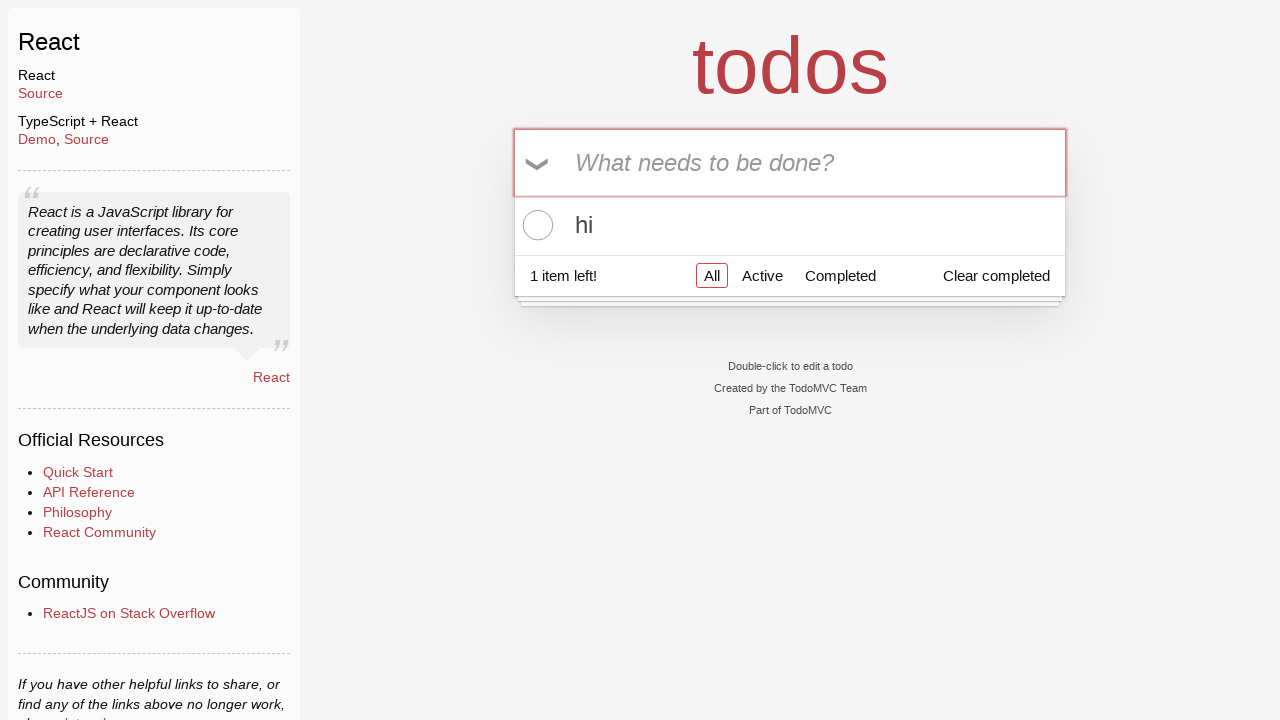